Tests window handling functionality by clicking a button that opens a new window, then switching to the new window and verifying it opened correctly

Starting URL: https://www.leafground.com/window.xhtml

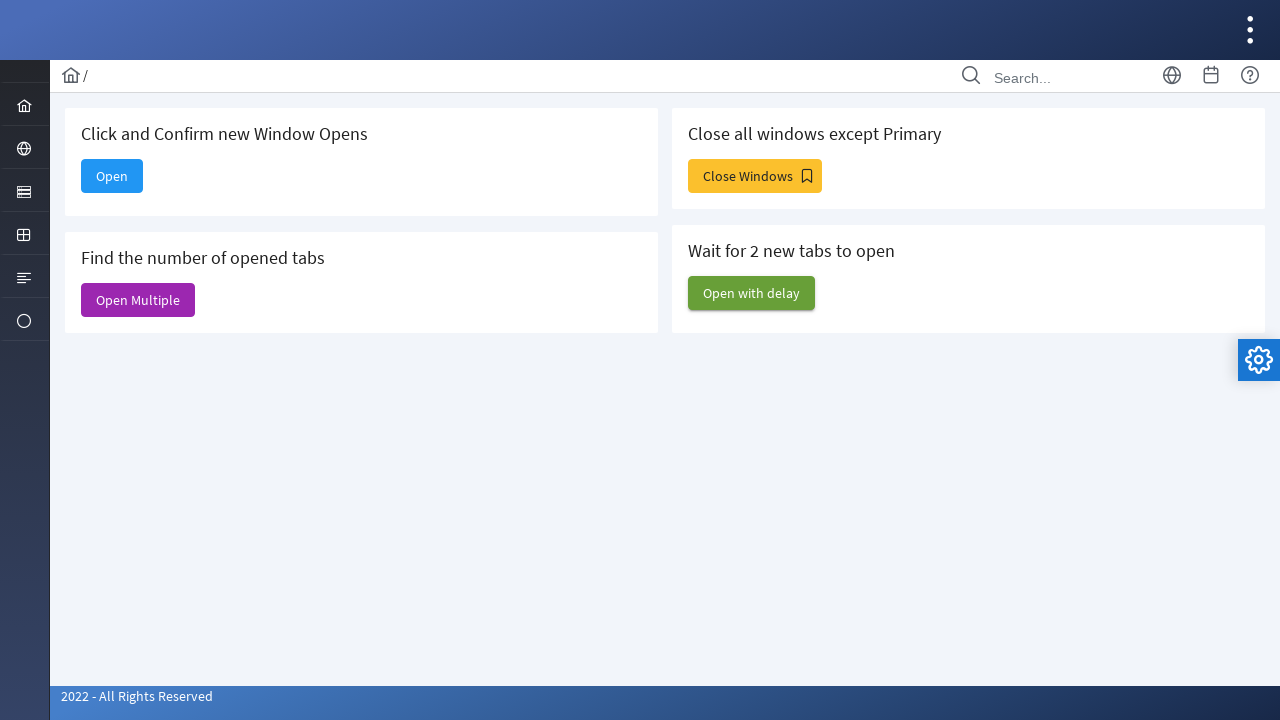

Clicked button to open a new window at (112, 176) on #j_idt88\:new
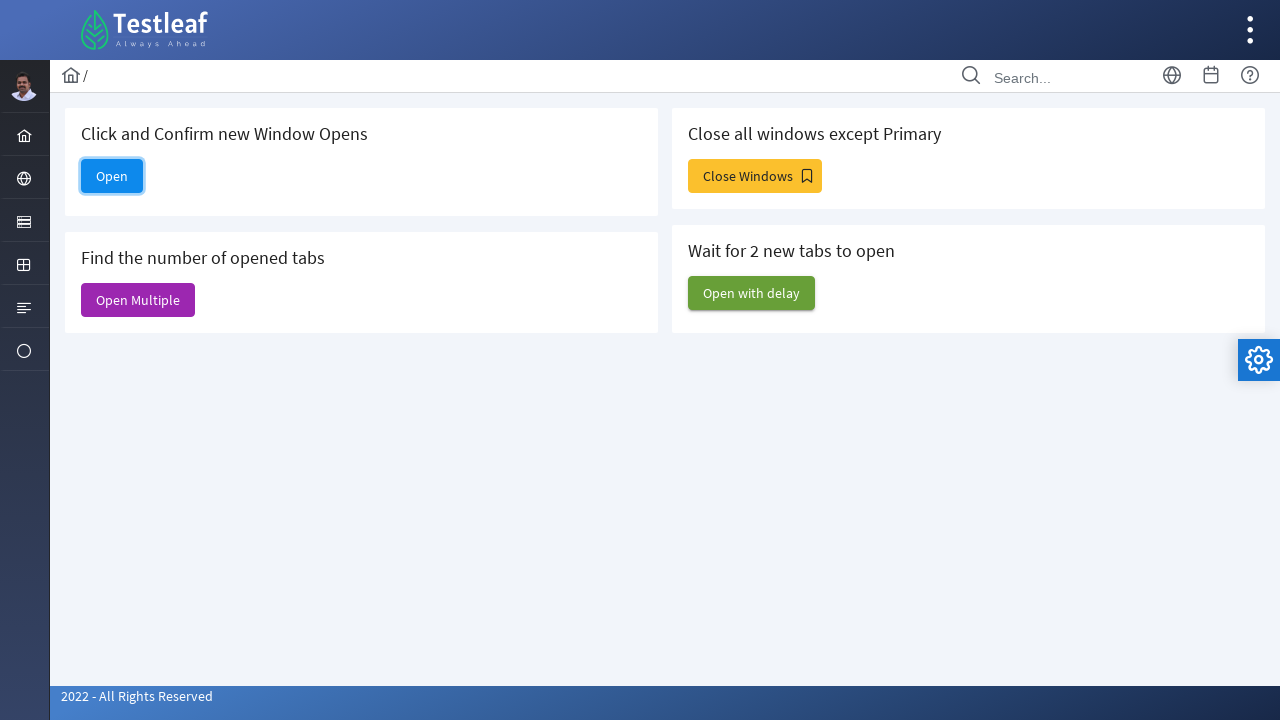

New window opened and captured at (112, 176) on #j_idt88\:new
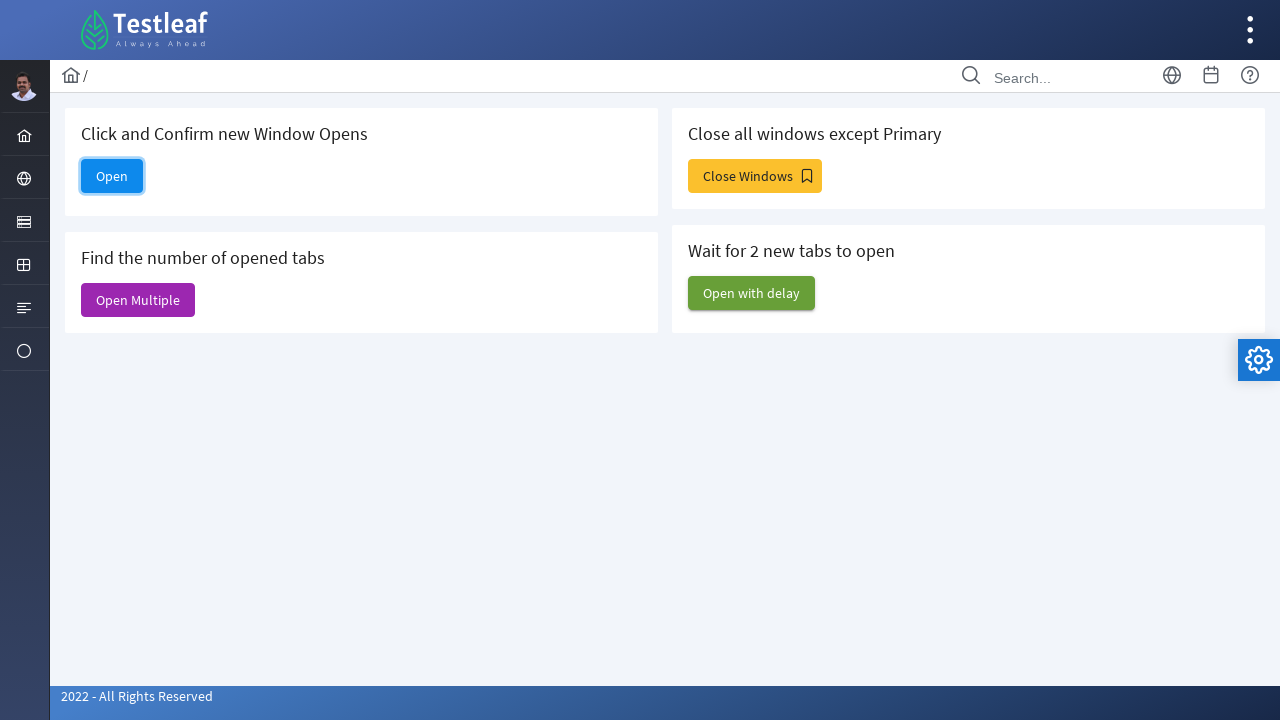

Switched to new window context
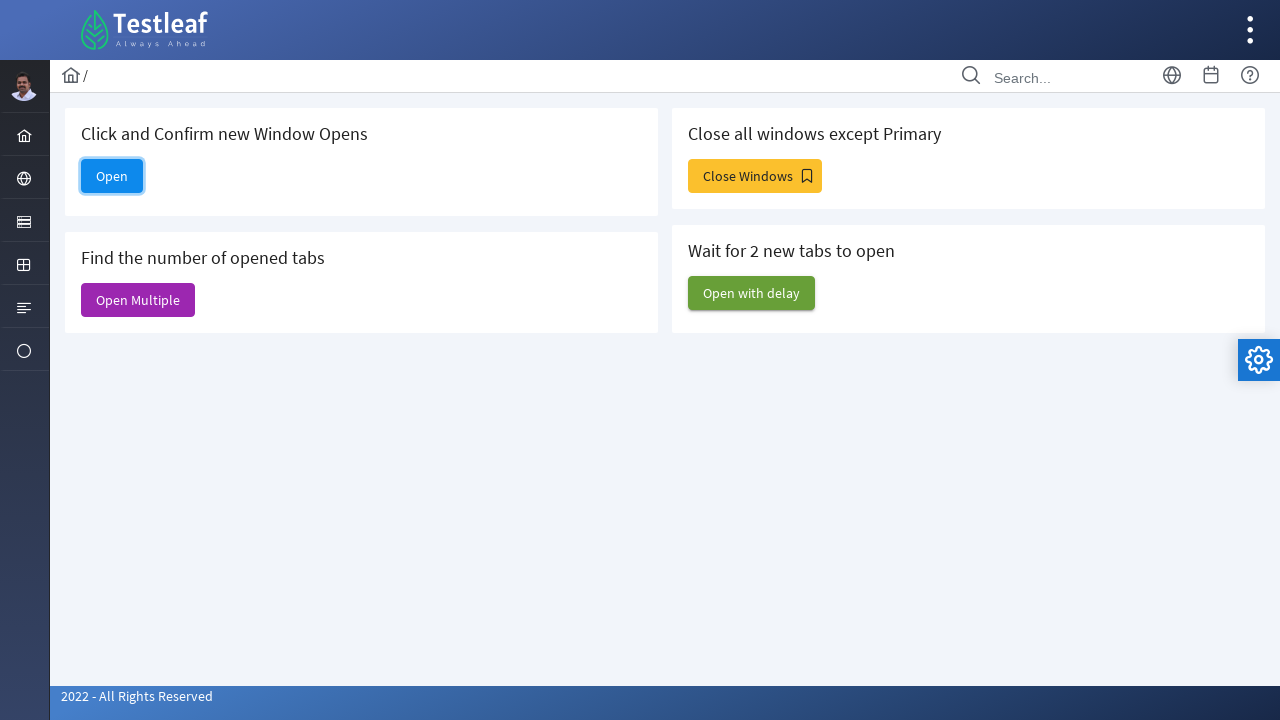

New window finished loading
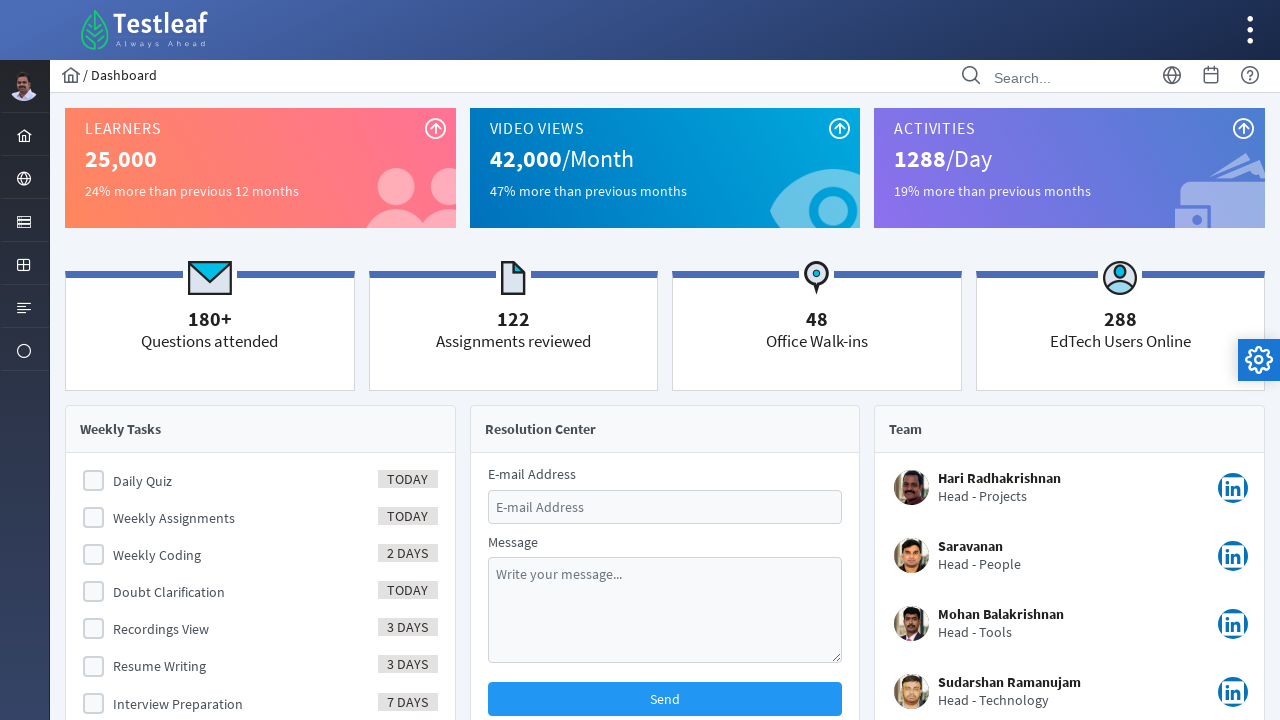

Retrieved new window title: Dashboard
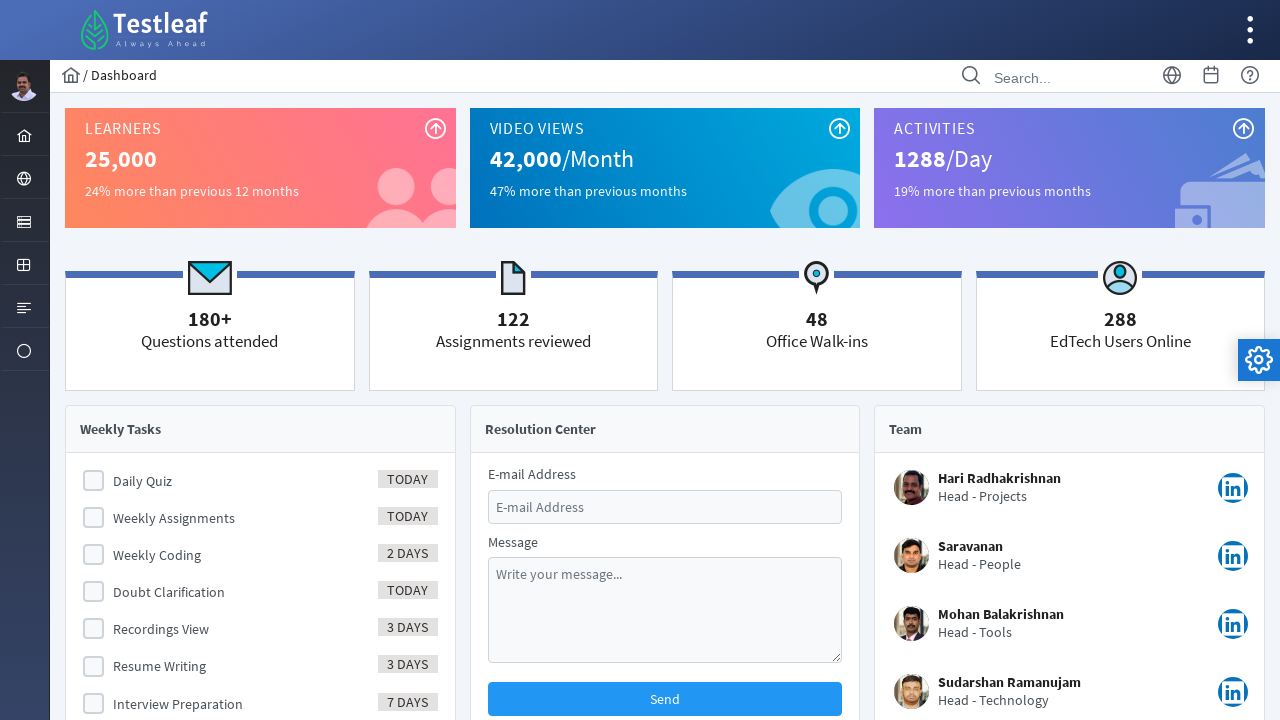

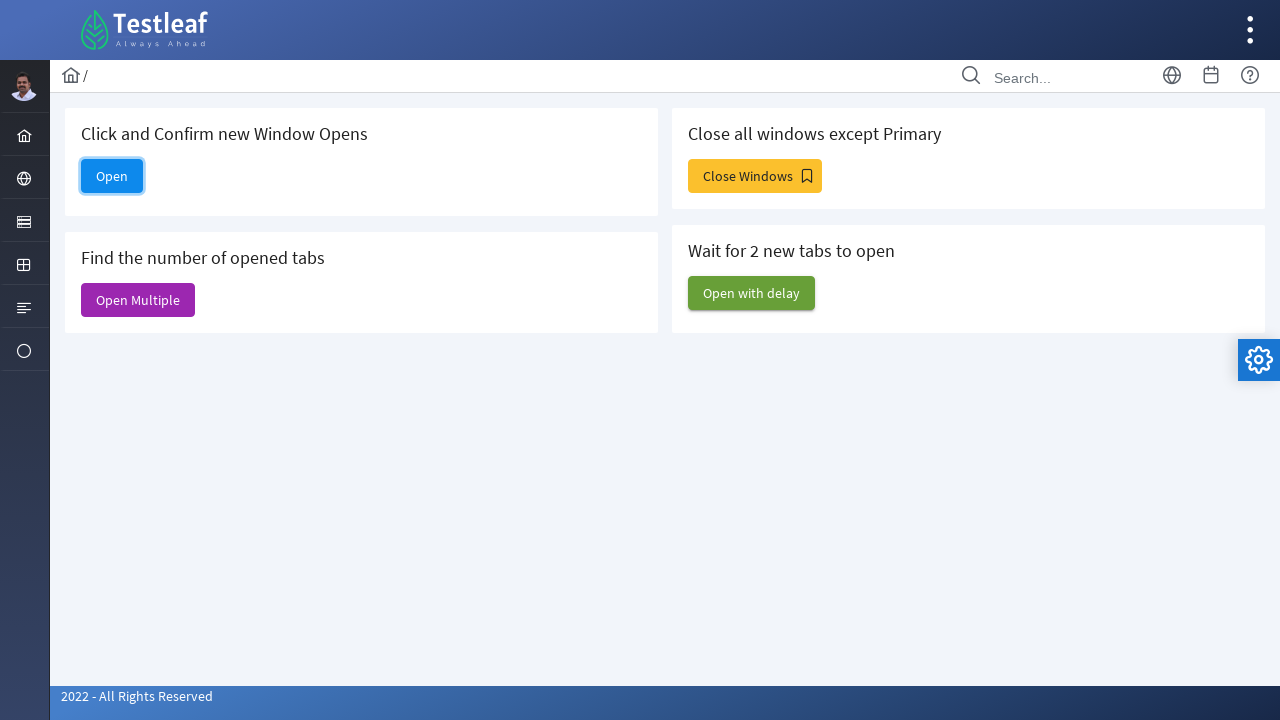